Tests the sorting functionality on a table by clicking the column header and verifying that the vegetables/fruits are displayed in sorted order

Starting URL: https://rahulshettyacademy.com/seleniumPractise/#/offers

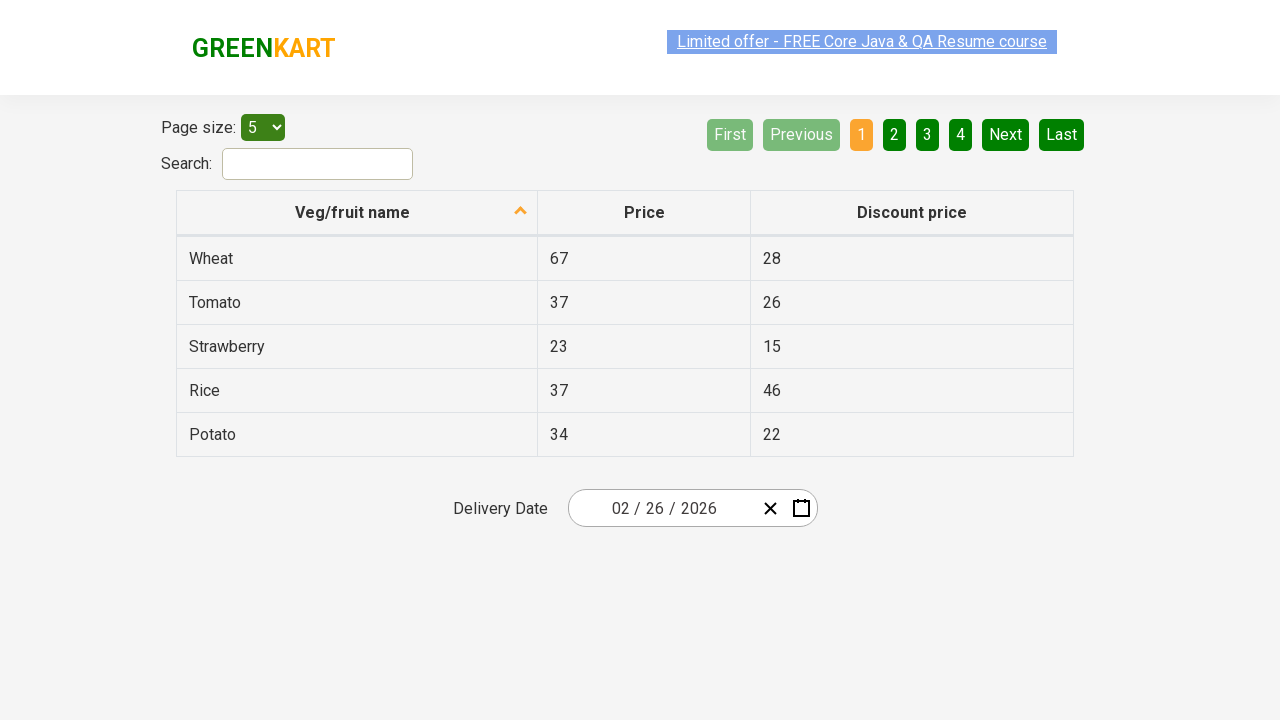

Clicked on 'Veg/fruit name' column header to sort at (353, 212) on xpath=//span[normalize-space()='Veg/fruit name']
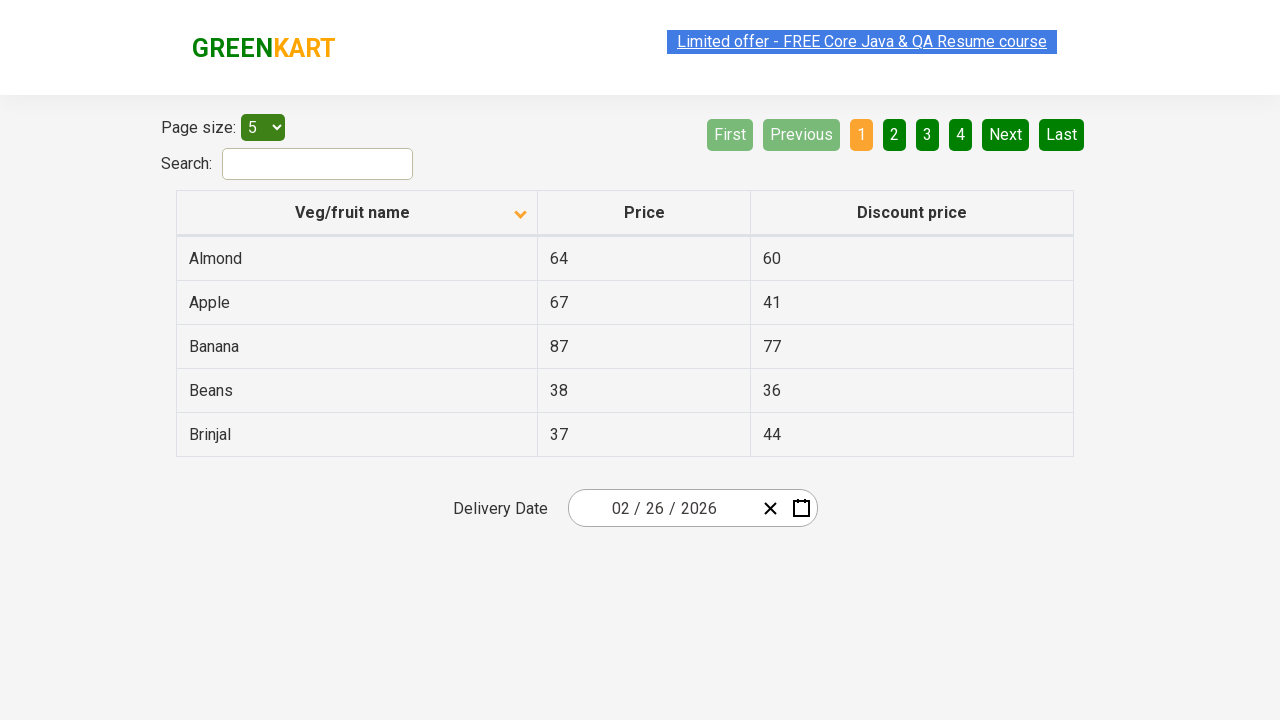

Waited for sorted table to load
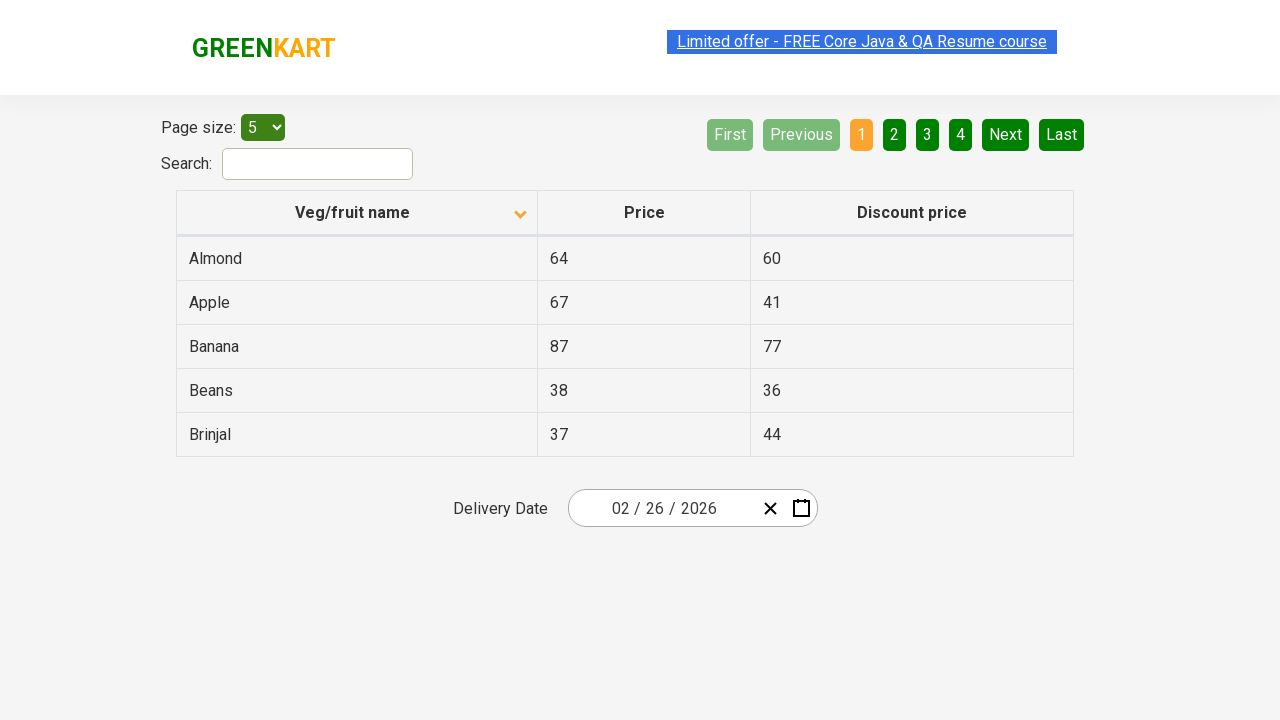

Retrieved all vegetable/fruit names from table
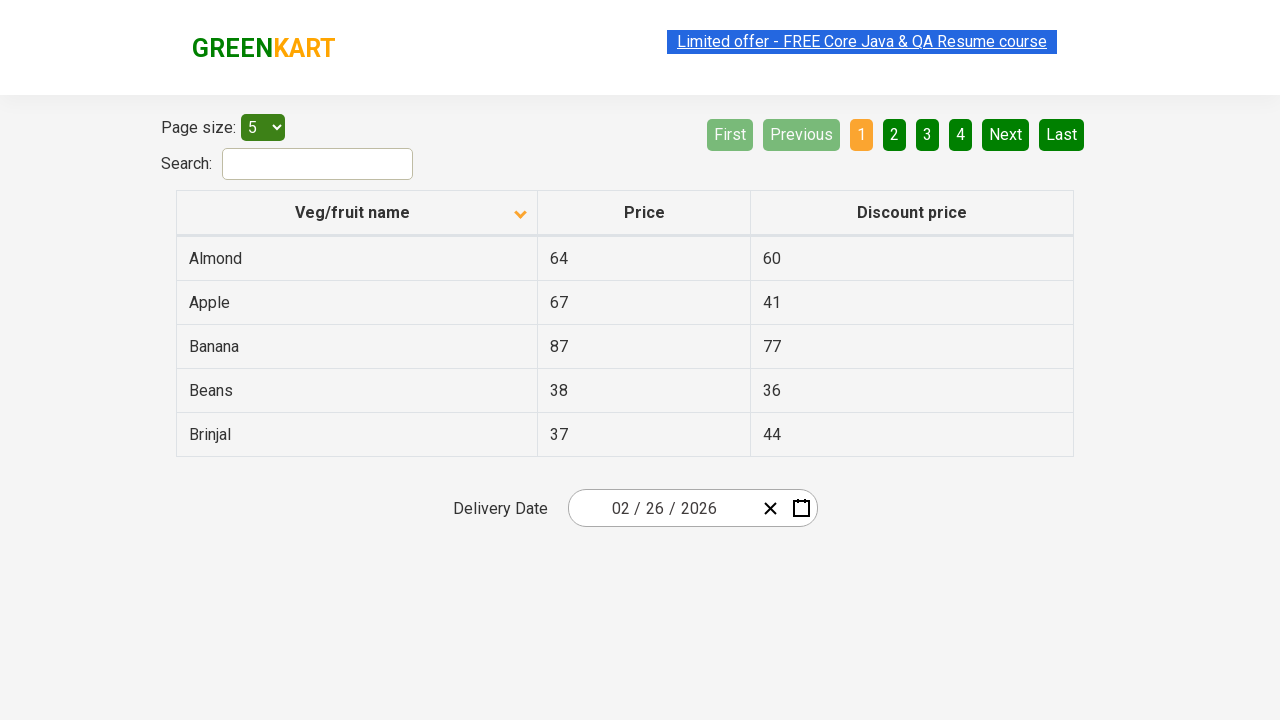

Verified that vegetables/fruits are sorted in alphabetical order
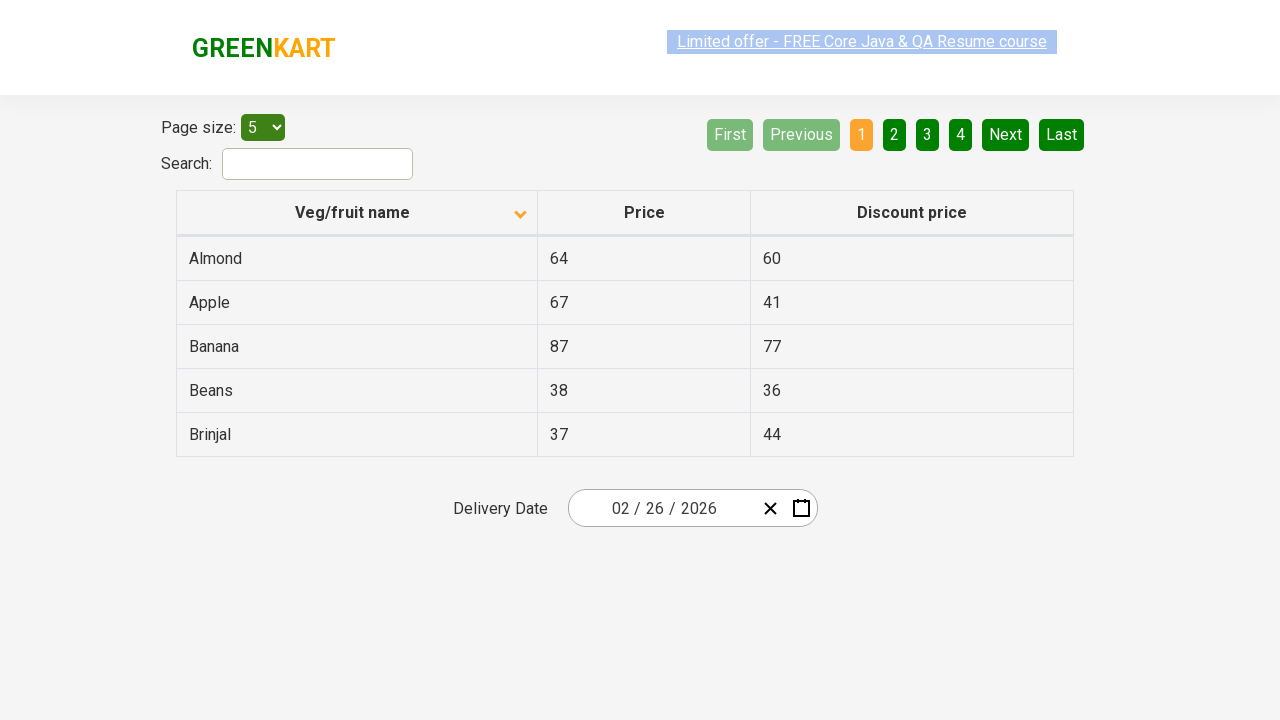

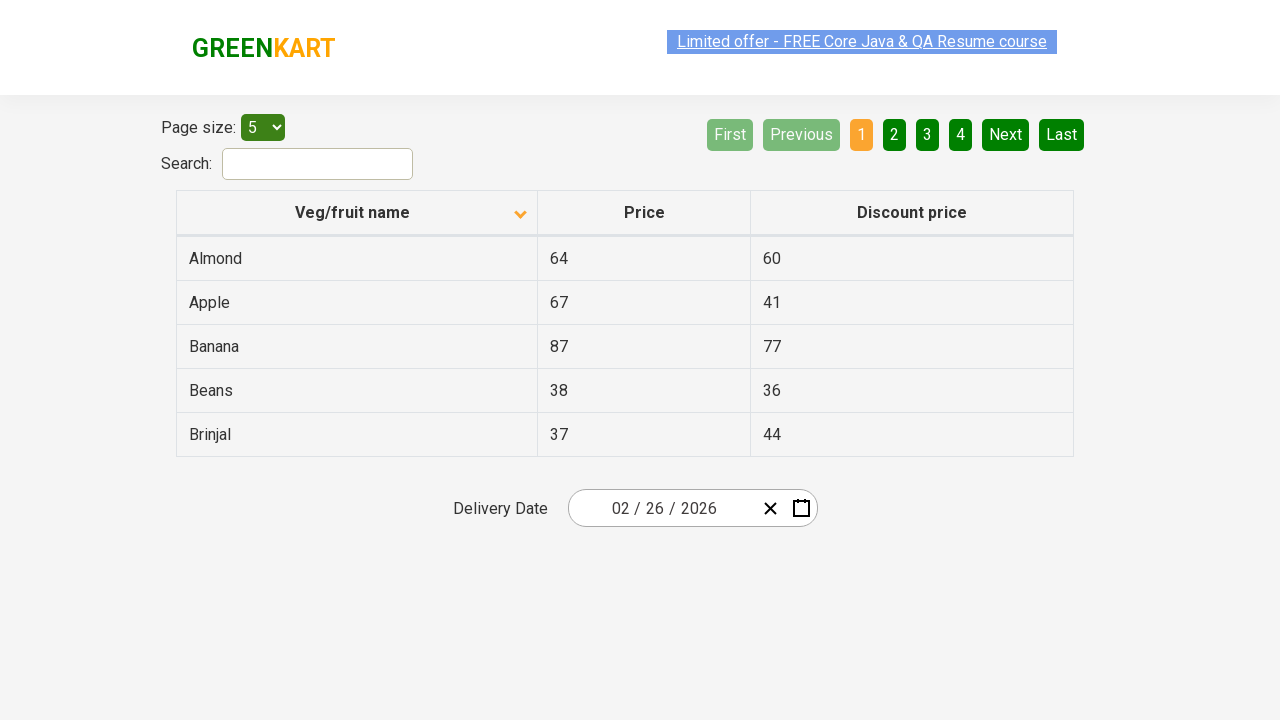